Tests horizontal scrolling functionality by scrolling right and then left on a dashboard page

Starting URL: https://dashboards.handmadeinteractive.com/jasonlove/

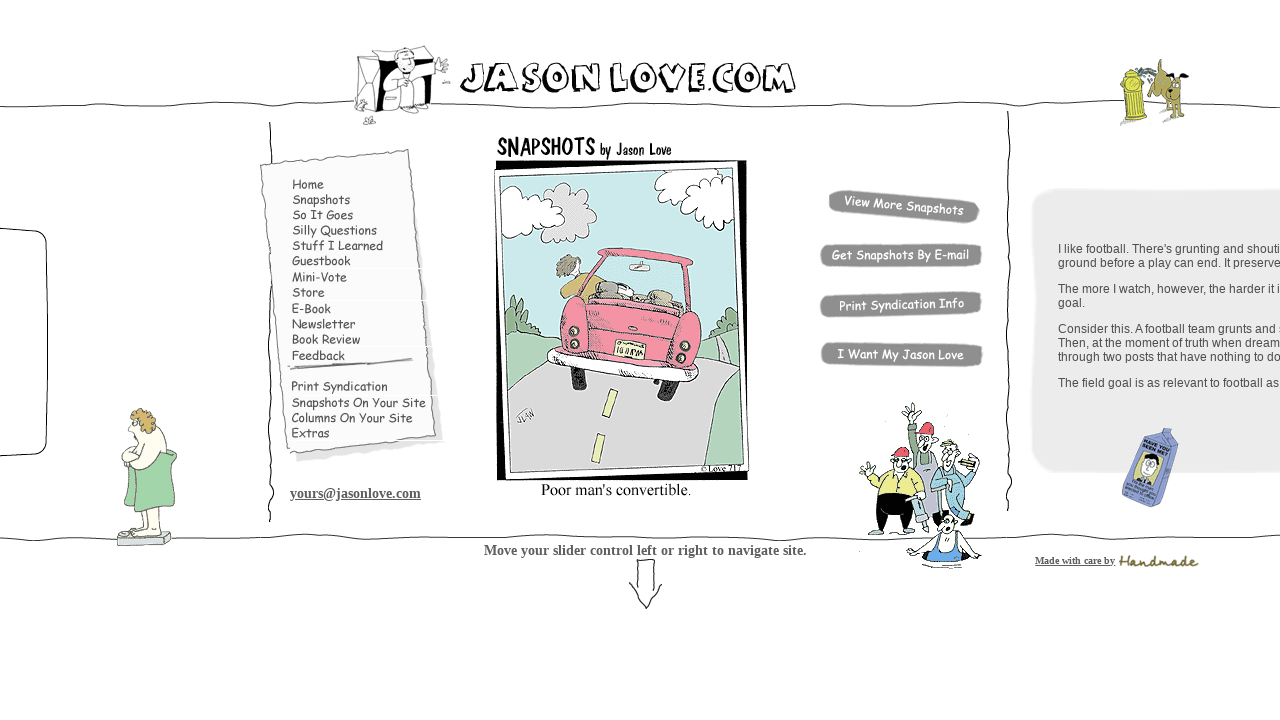

Scrolled right by 1000 pixels on dashboard
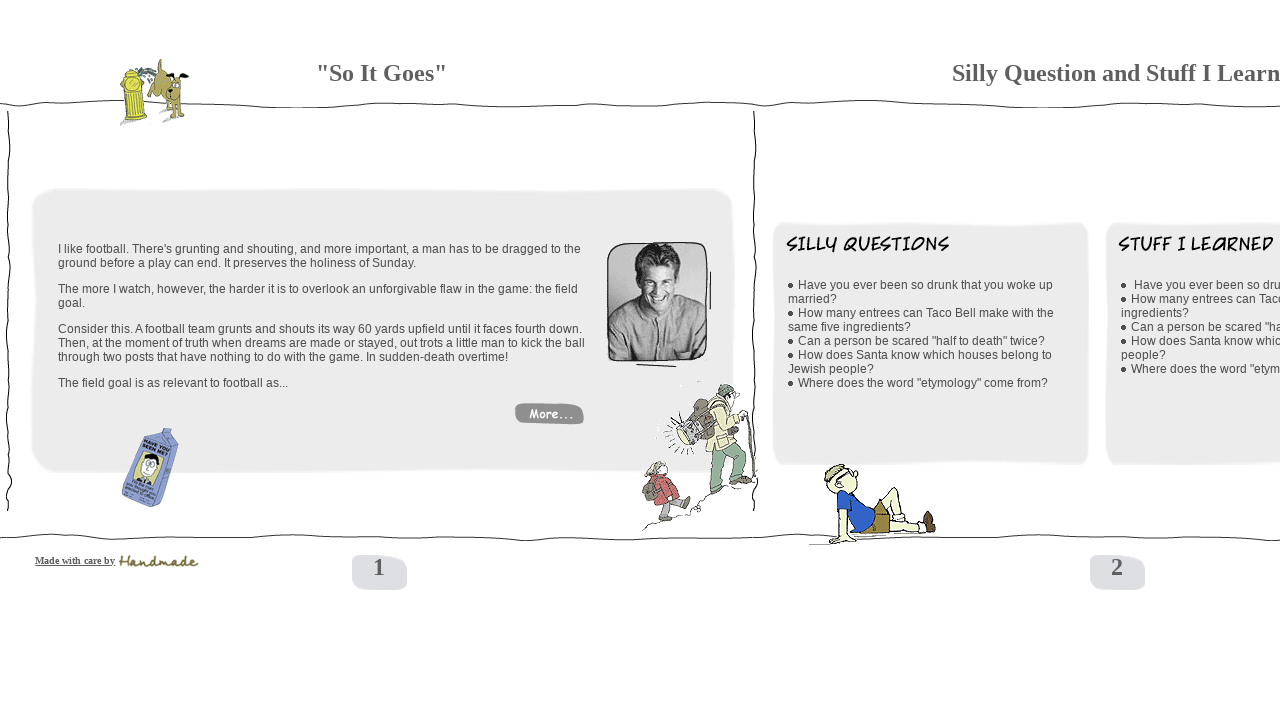

Waited 2 seconds for scroll effect to complete
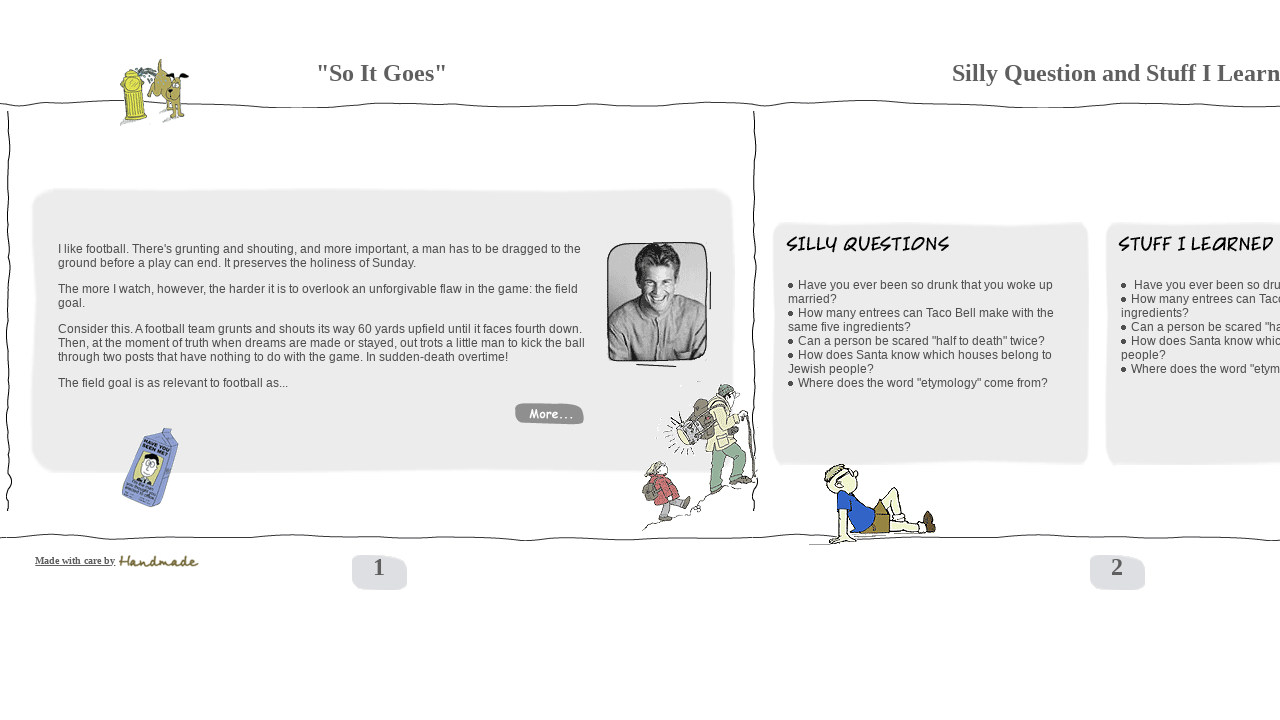

Scrolled left by 2000 pixels on dashboard
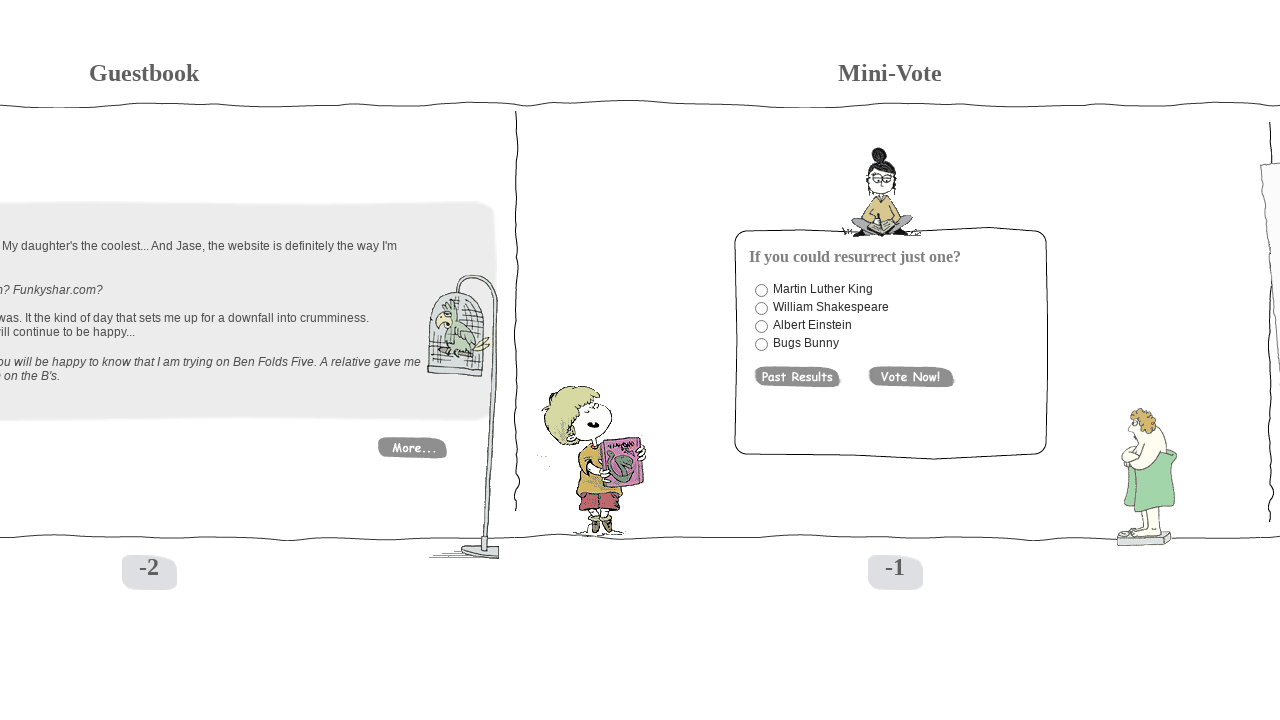

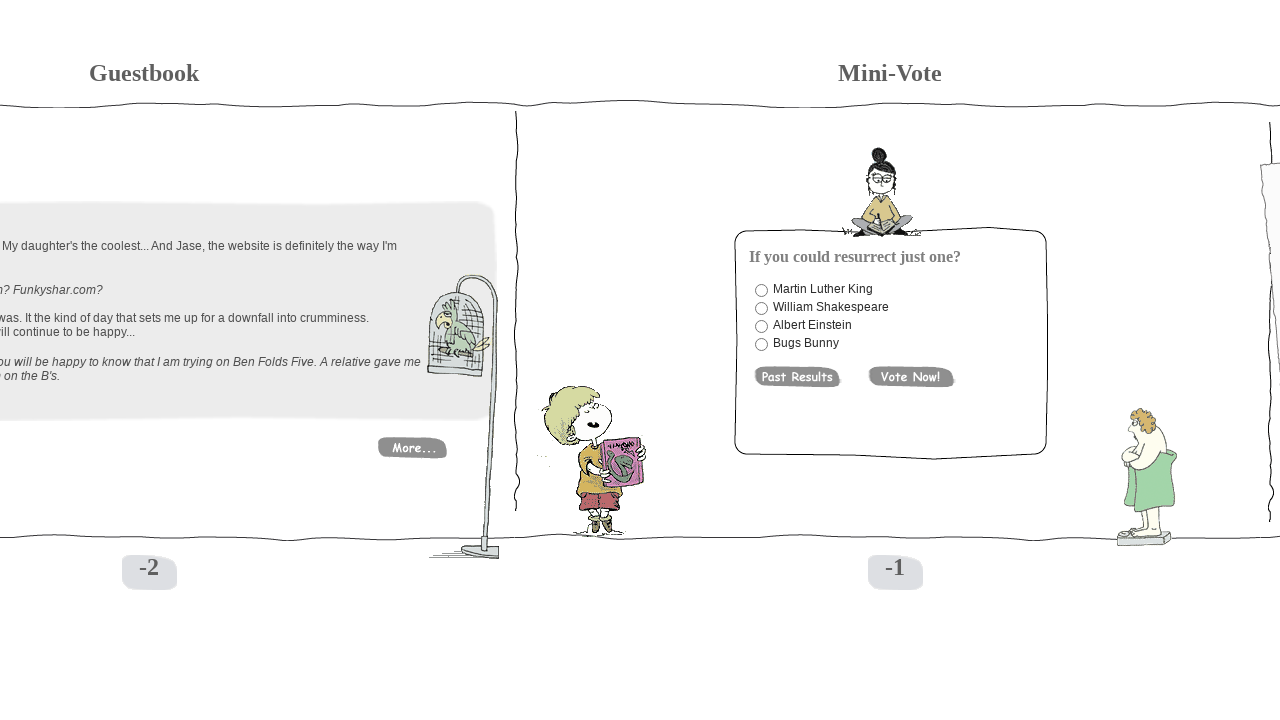